Tests multiple dropdown selection functionality by selecting options for place, transportation method, and timing, then submitting the form and verifying the result message.

Starting URL: https://www.qa-practice.com/elements/select/mult_select

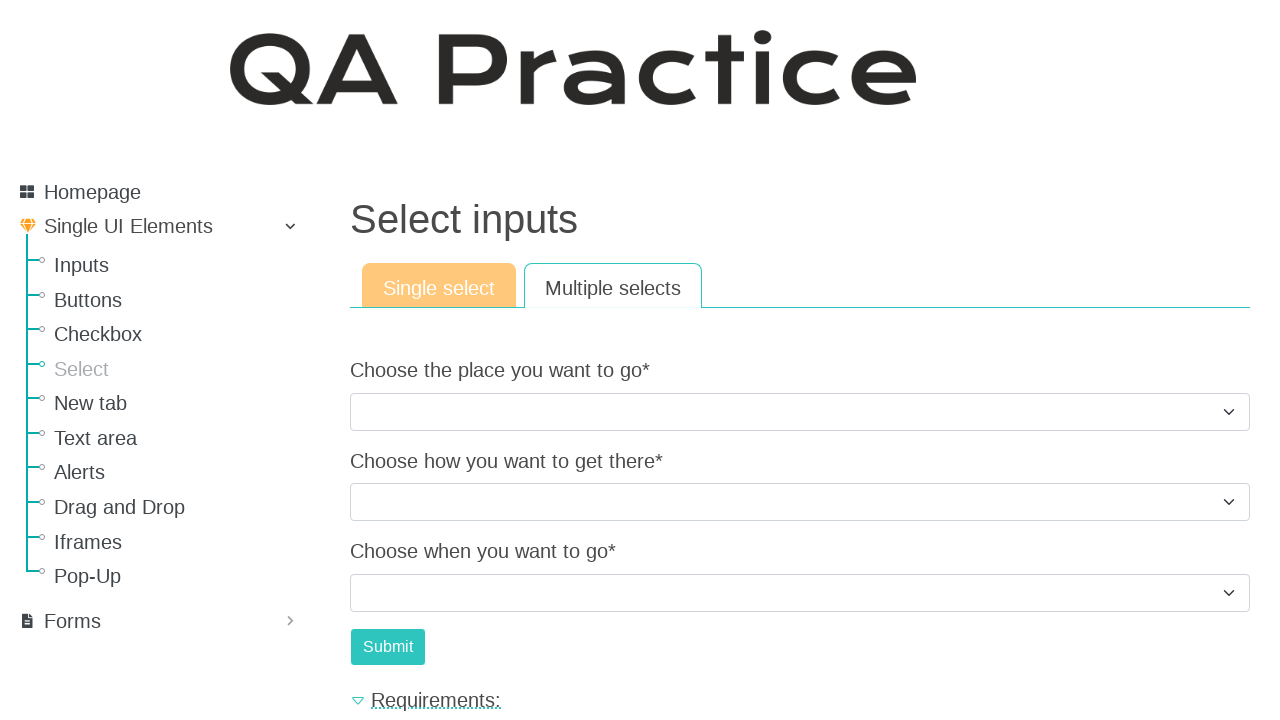

Selected place option with value '1' on internal:label="Choose the place you want to"i
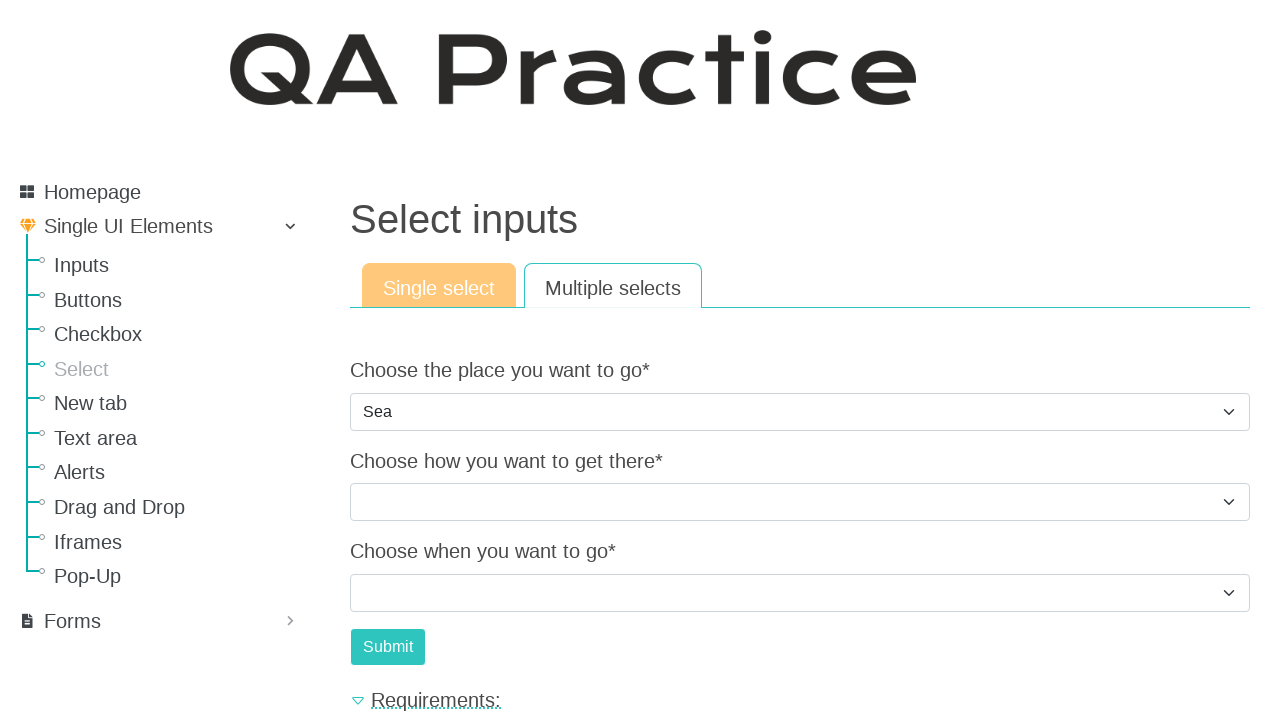

Selected transportation method option with value '1' on internal:label="Choose how you want to get"i
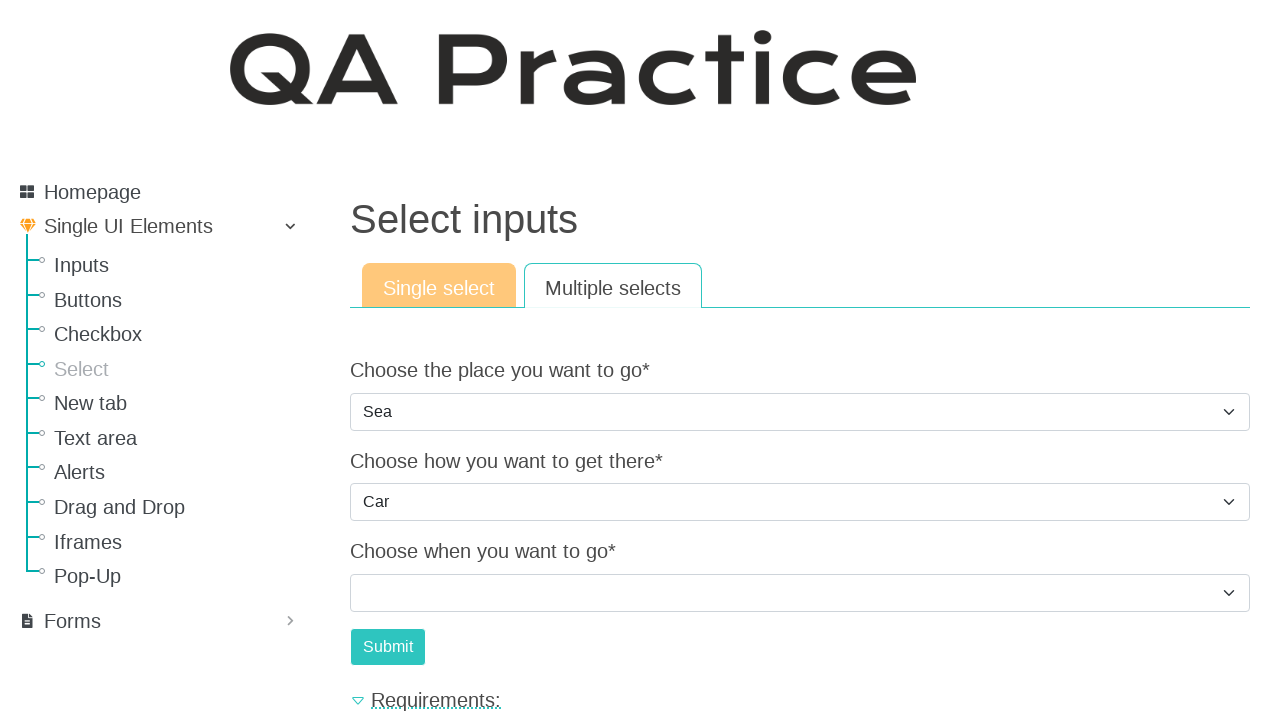

Selected timing option with value '2' on internal:label="Choose when you want to go*"i
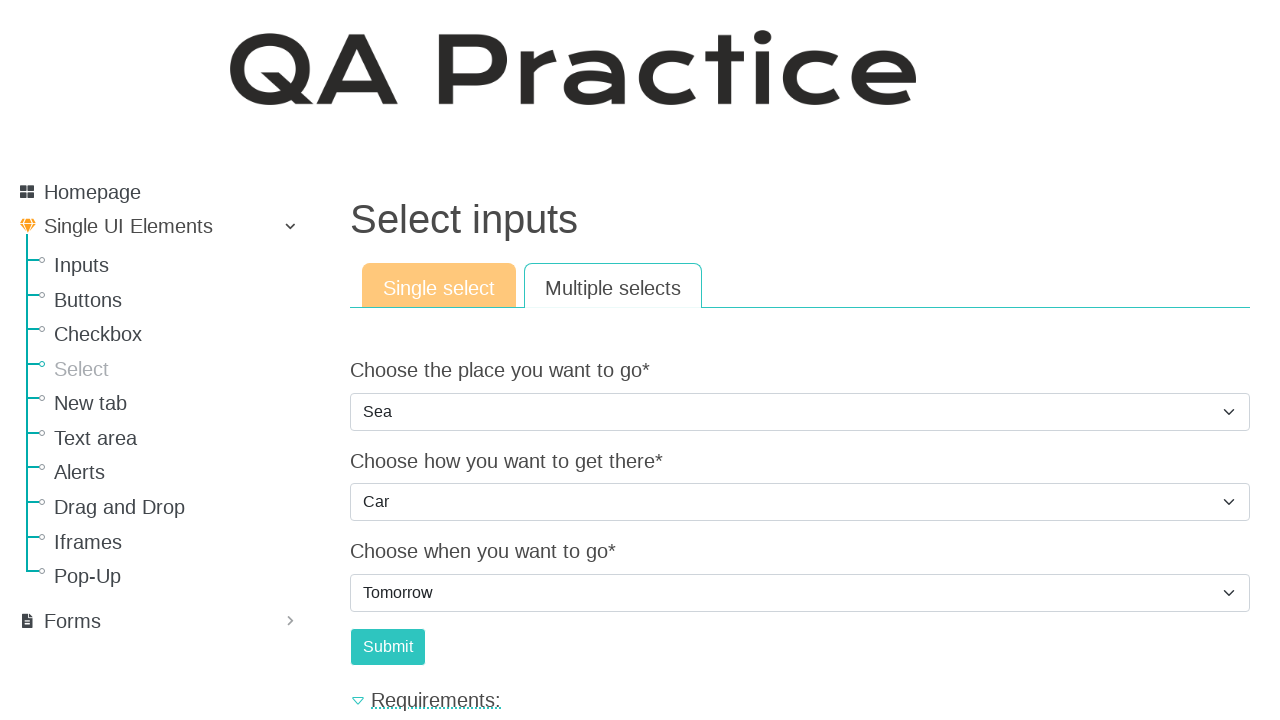

Clicked Submit button to submit the form at (388, 647) on internal:role=button[name="Submit"i]
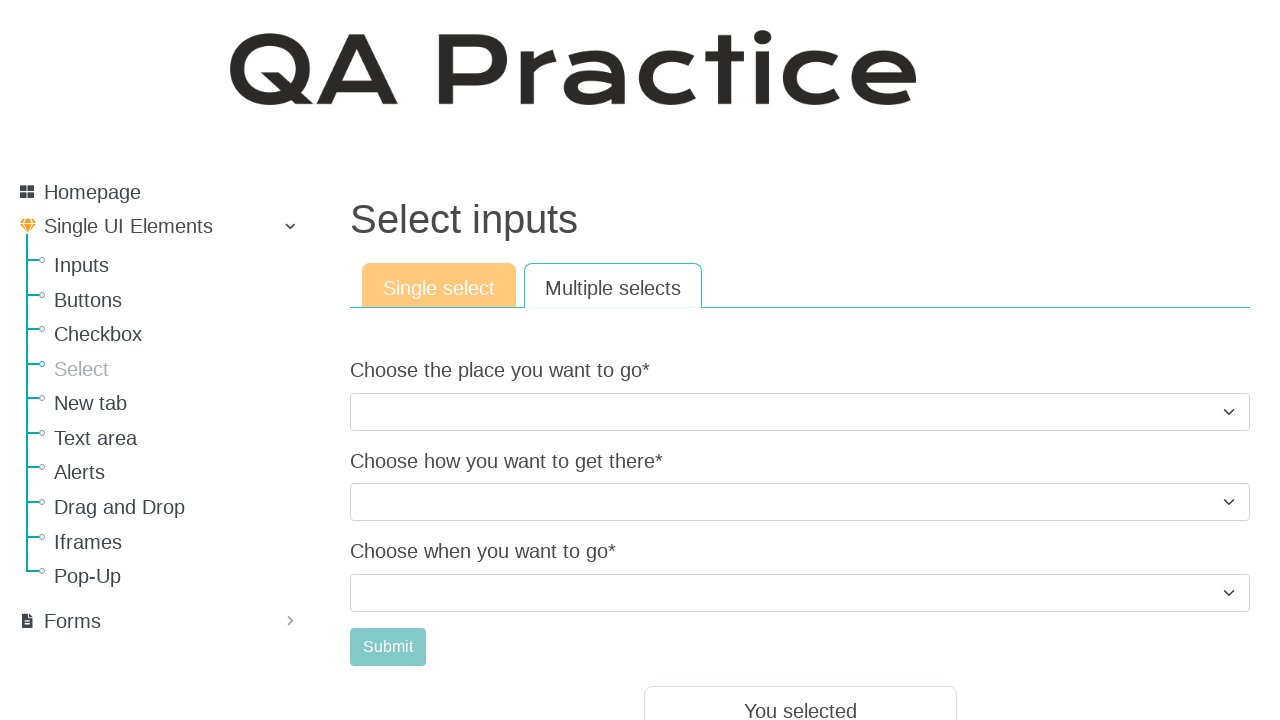

Result message appeared after form submission
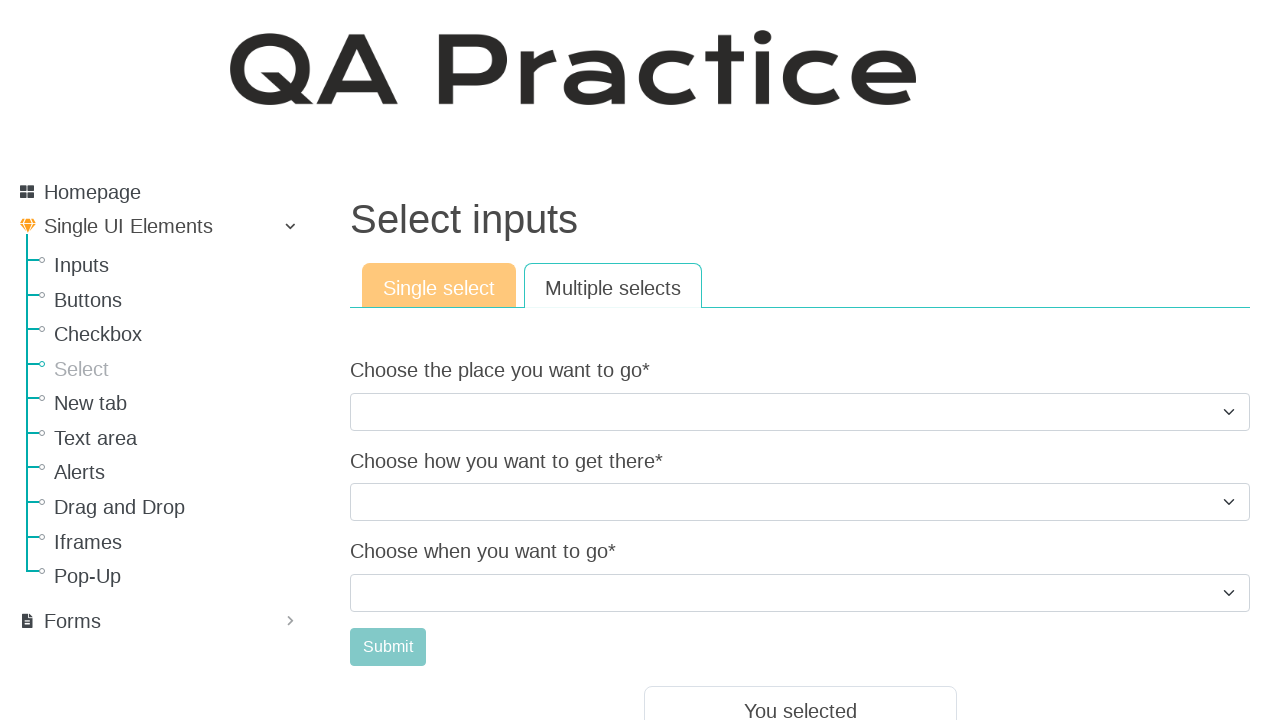

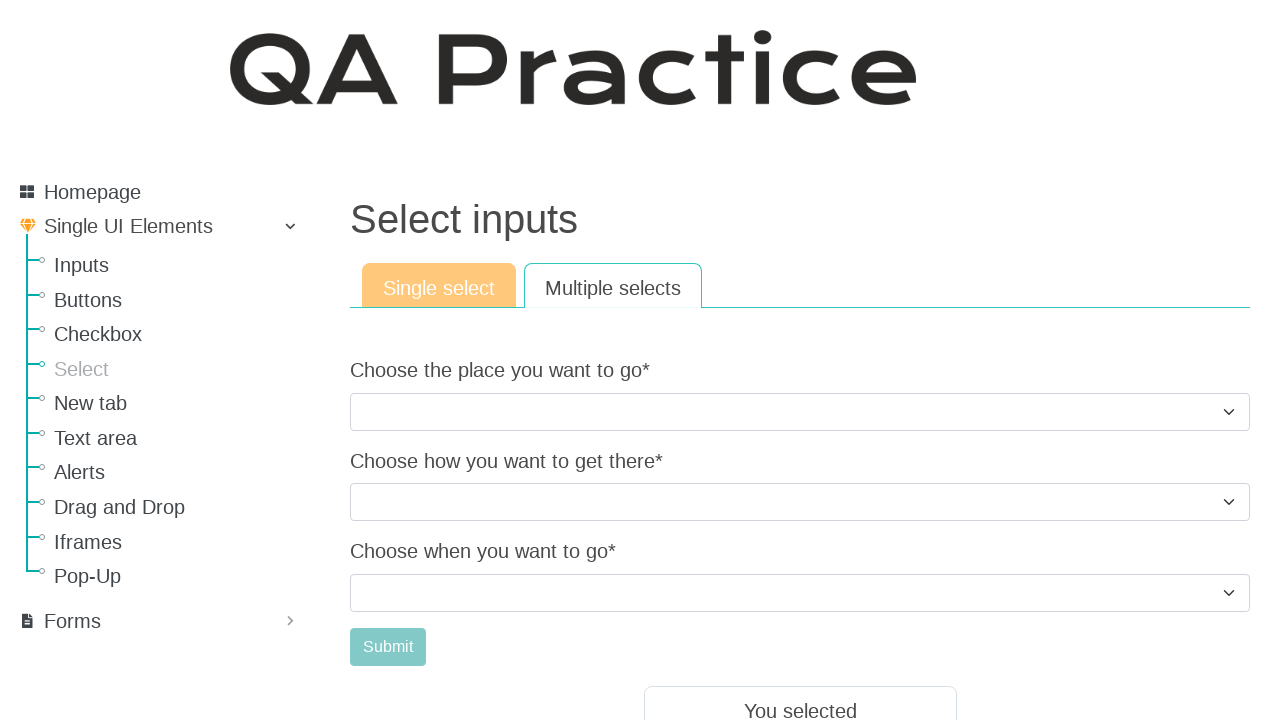